Runs an internet speed test on M-Lab by clicking the start button and waiting for results including download speed, upload speed, latency, and jitter measurements.

Starting URL: https://www.measurementlab.net/p/ndt-ws.html

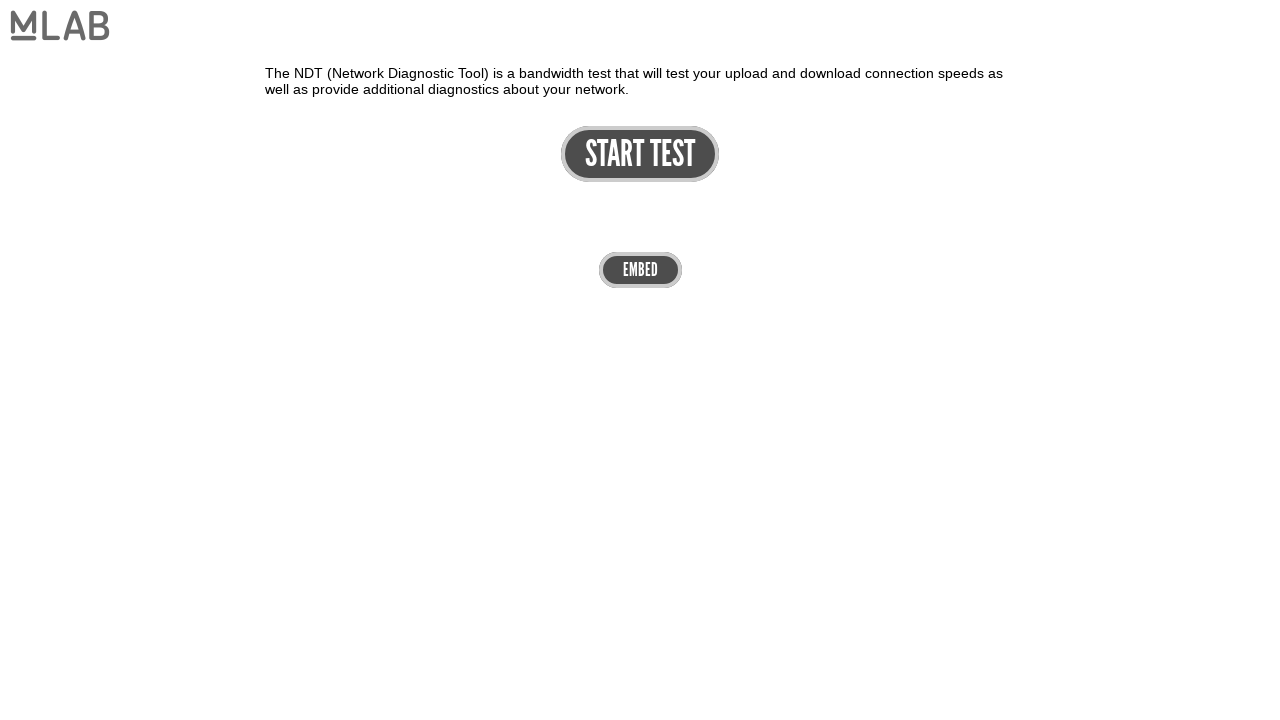

Start button is visible on M-Lab NDT speed test page
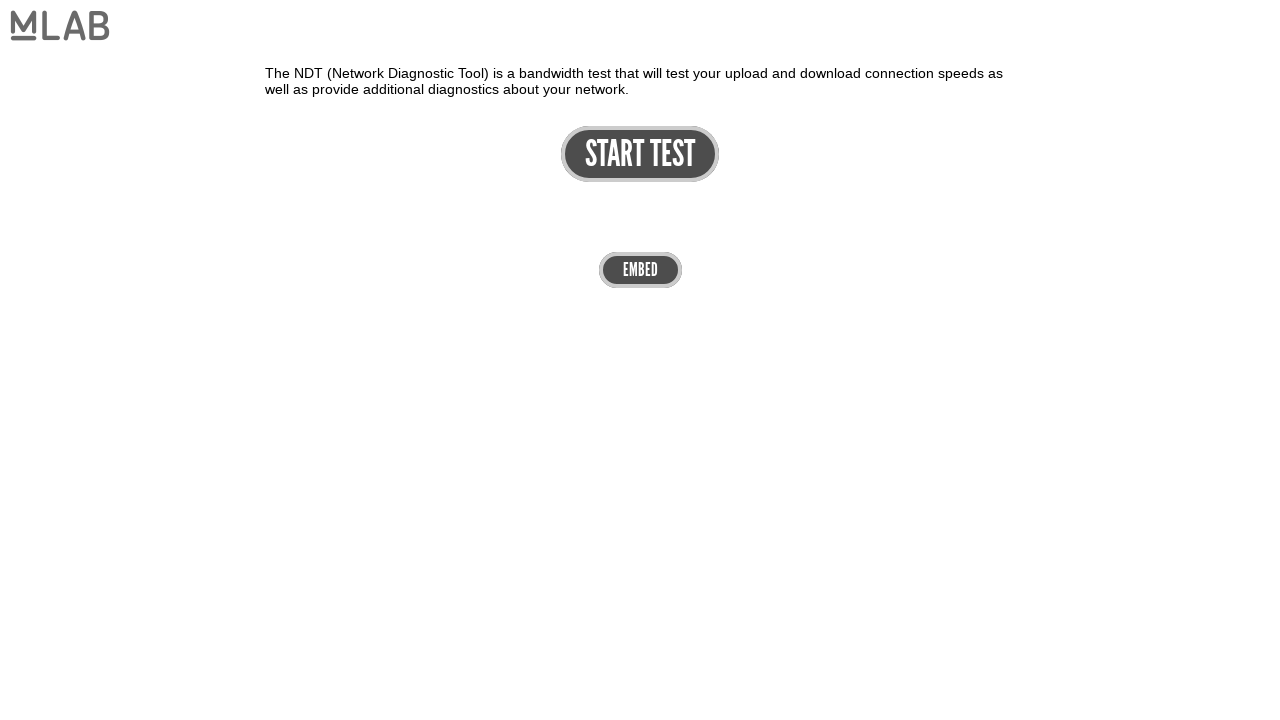

Clicked start button to begin internet speed test at (640, 154) on #start-button
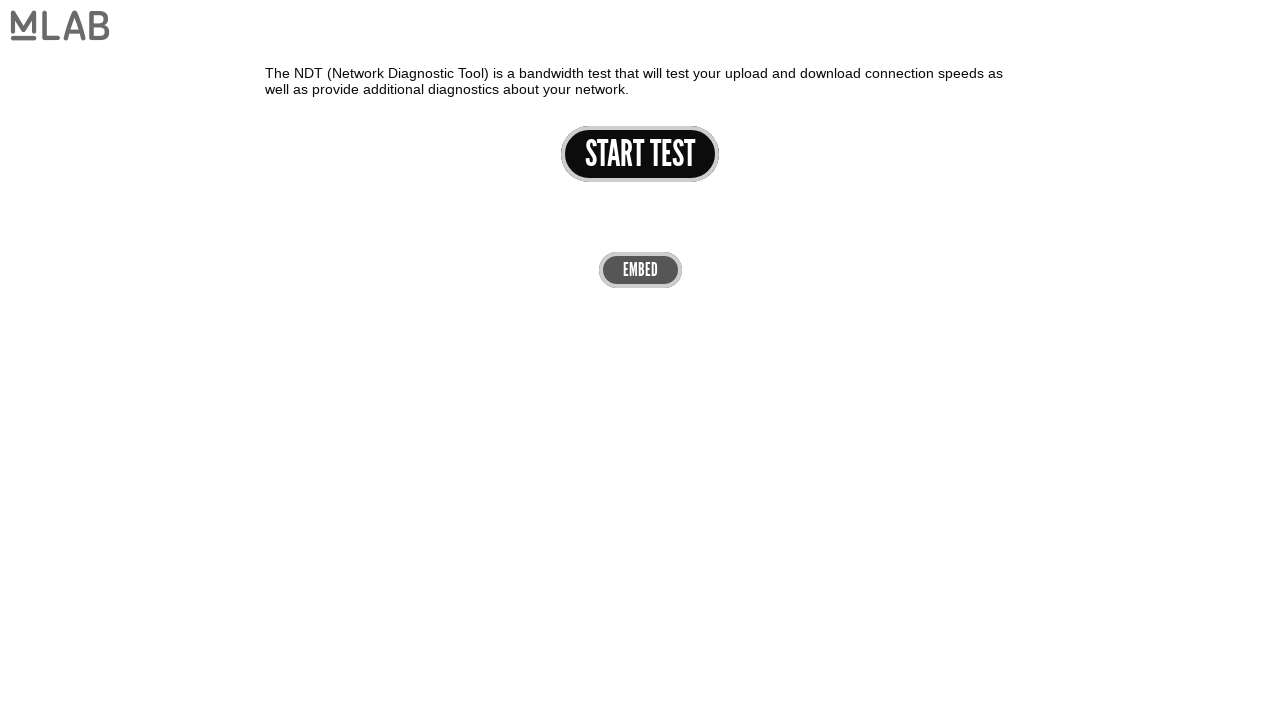

Download speed measurement completed and results appeared
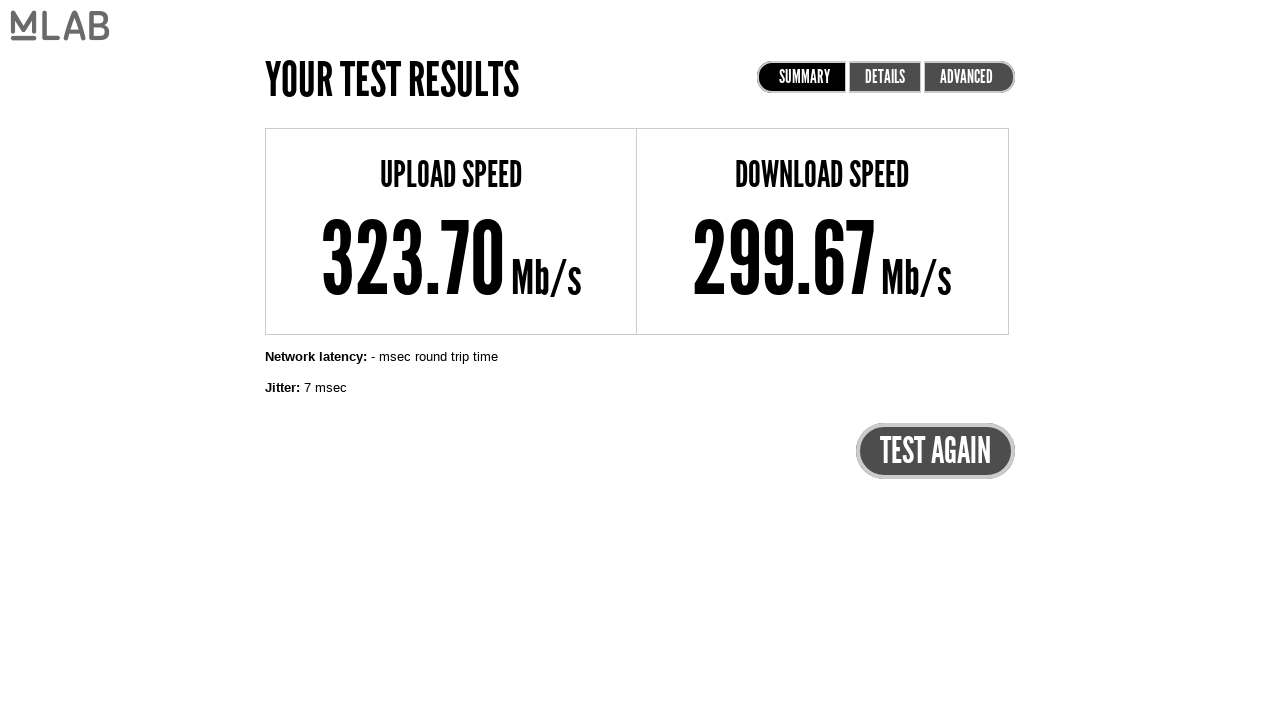

Upload speed measurement completed and results appeared
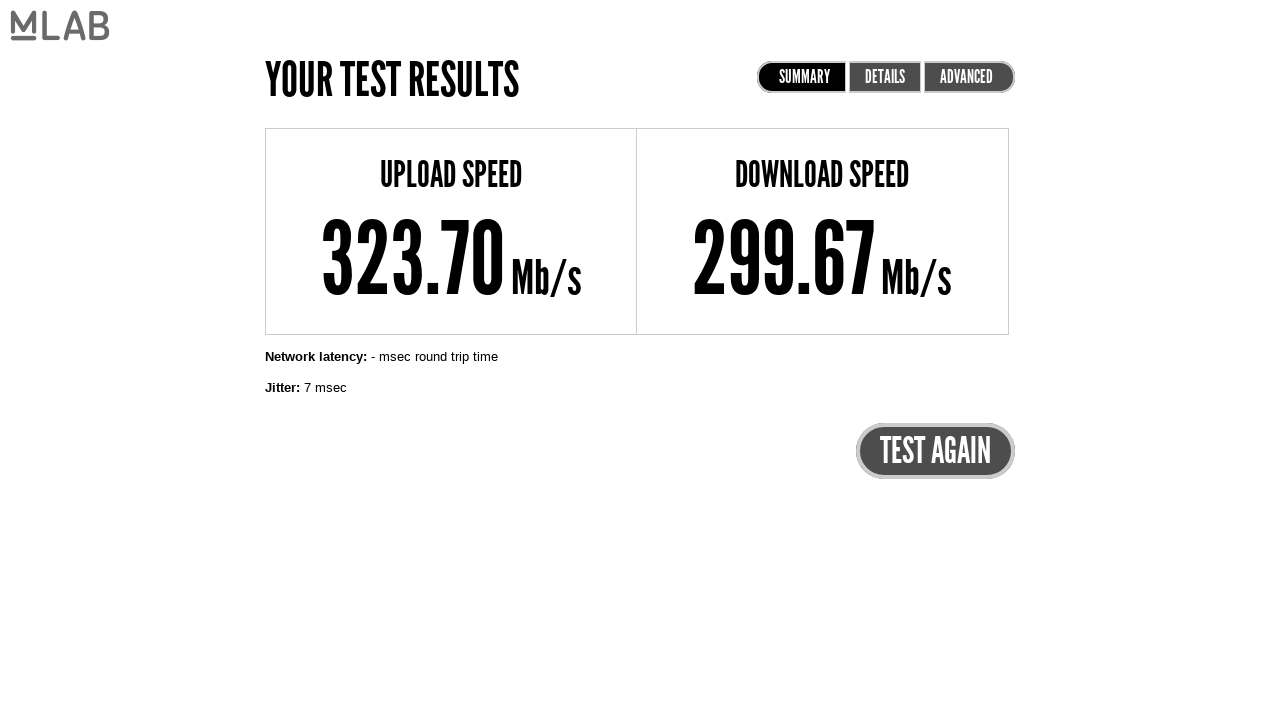

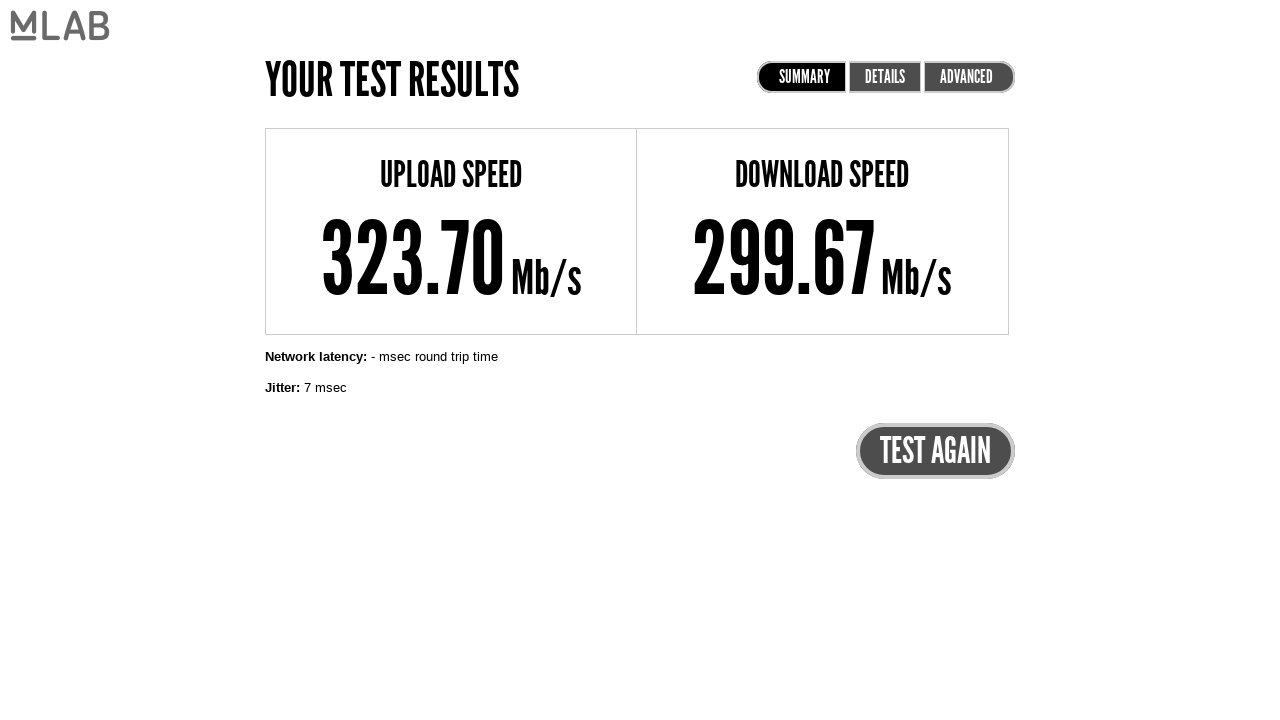